Tests that other controls are hidden when editing a todo item

Starting URL: https://demo.playwright.dev/todomvc

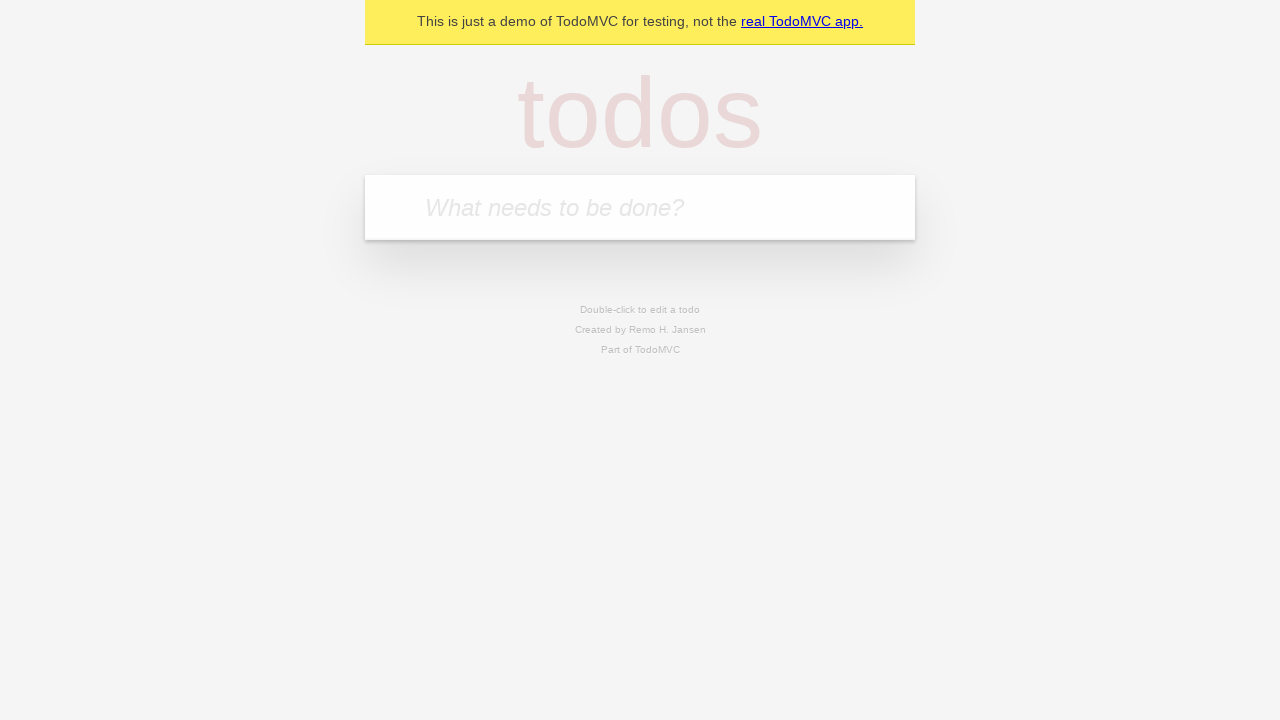

Filled input field with 'buy some cheese' on internal:attr=[placeholder="What needs to be done?"i]
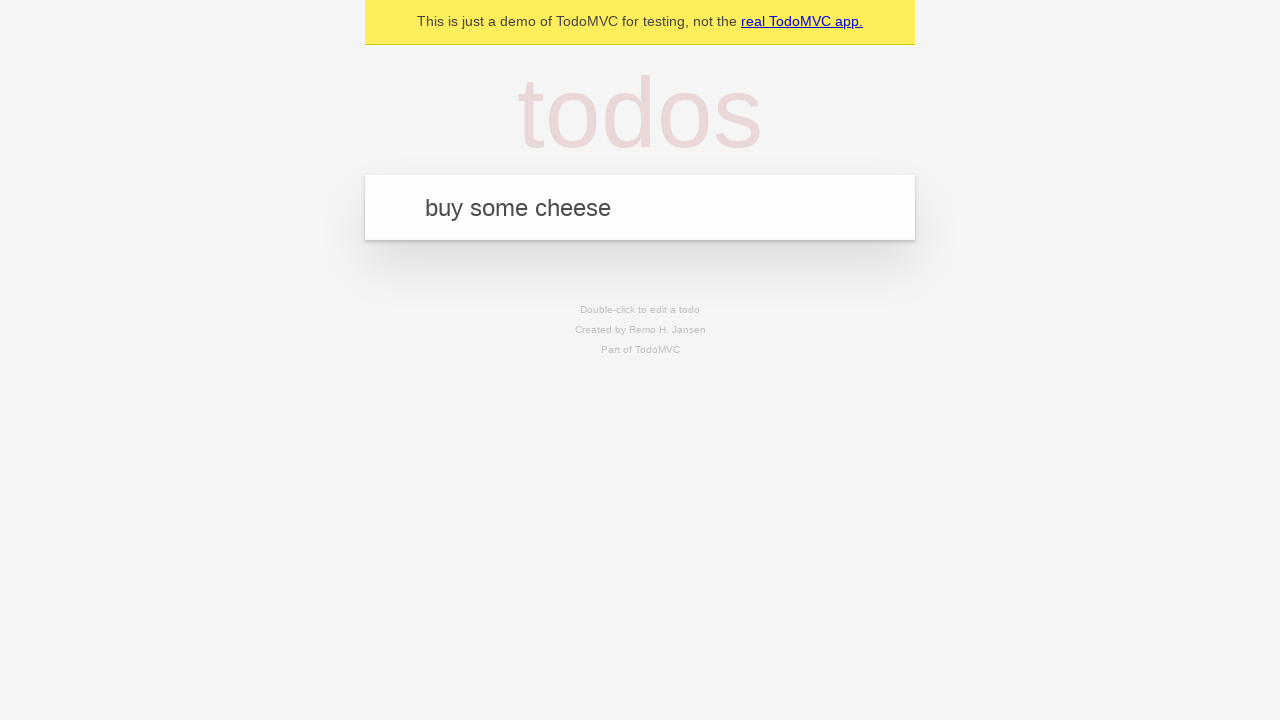

Pressed Enter to create first todo on internal:attr=[placeholder="What needs to be done?"i]
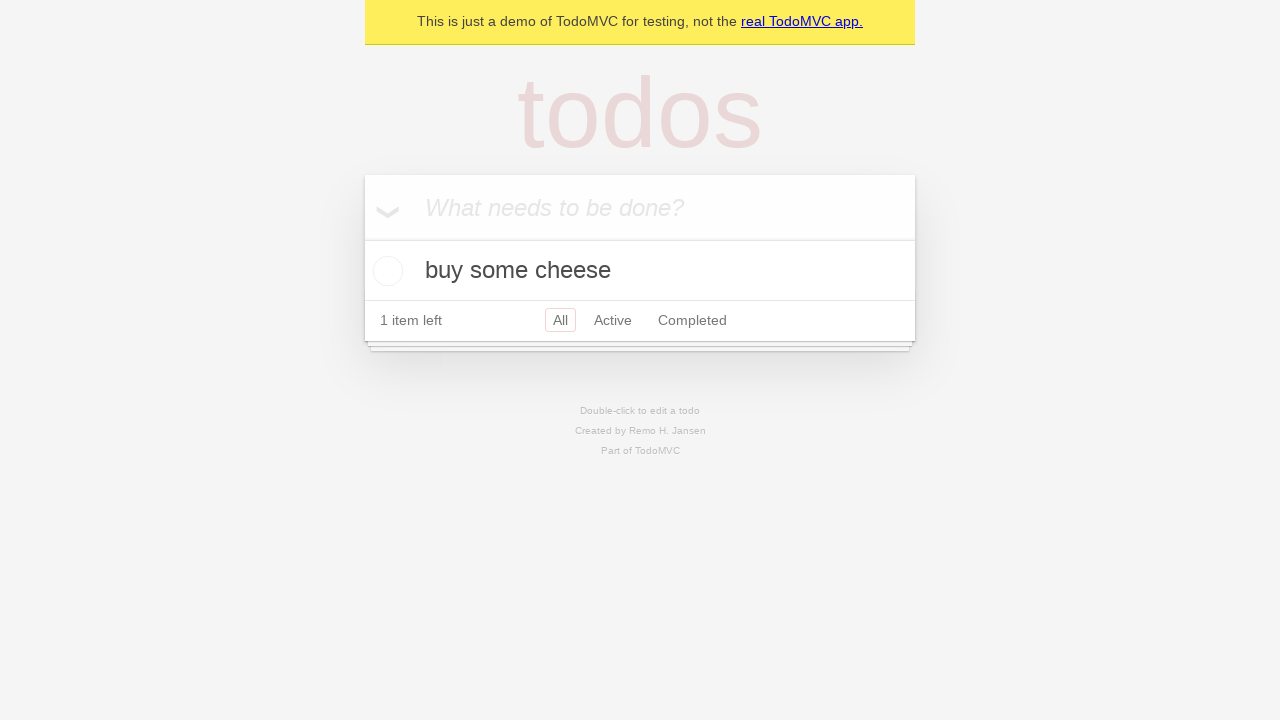

Filled input field with 'feed the cat' on internal:attr=[placeholder="What needs to be done?"i]
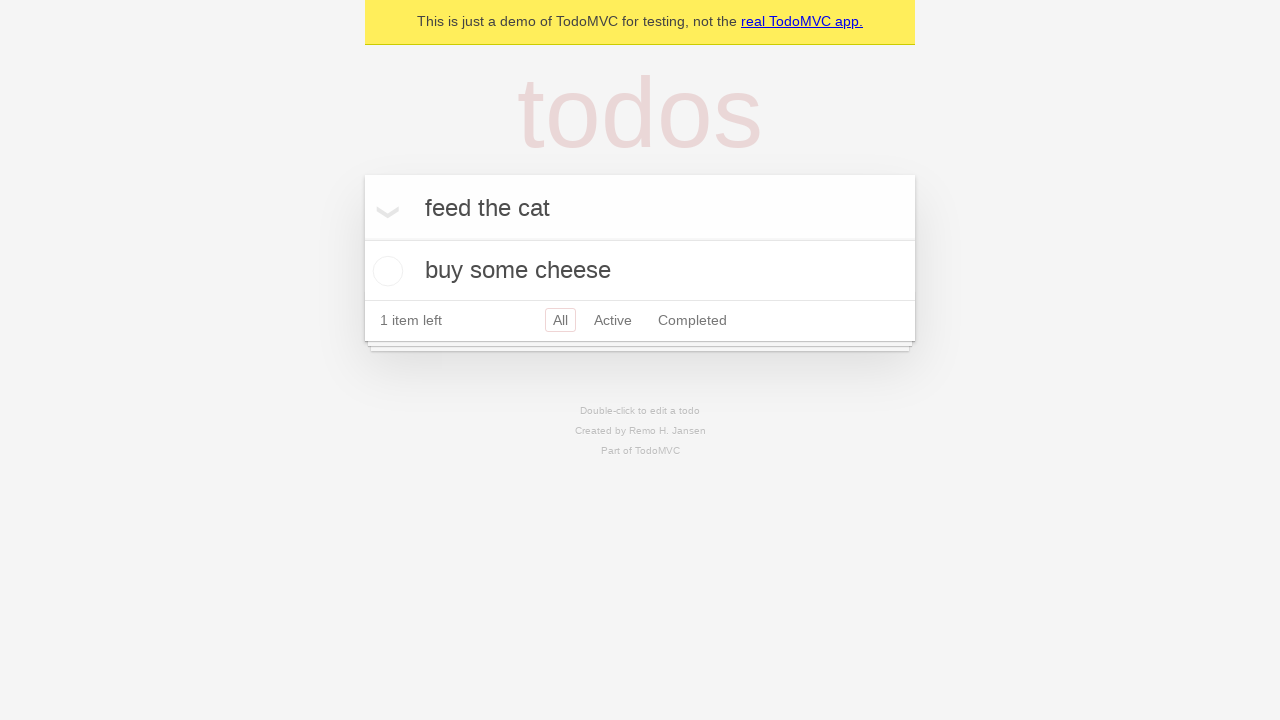

Pressed Enter to create second todo on internal:attr=[placeholder="What needs to be done?"i]
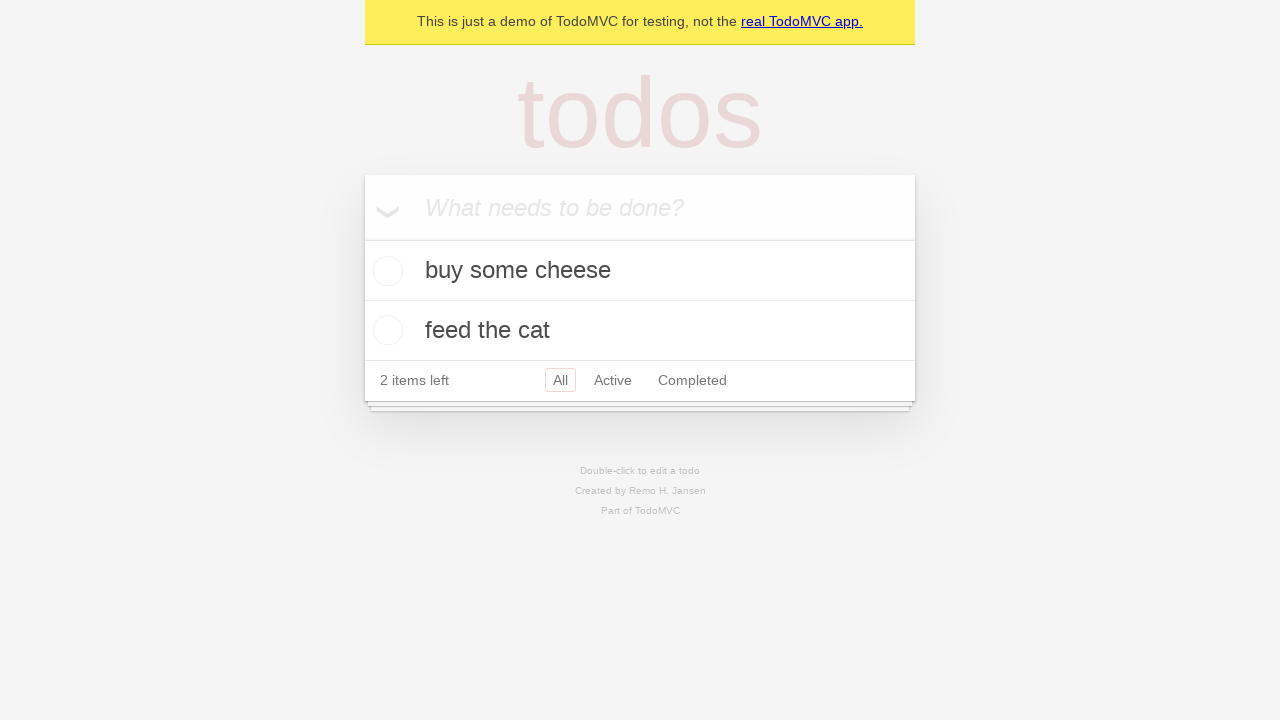

Filled input field with 'book a doctors appointment' on internal:attr=[placeholder="What needs to be done?"i]
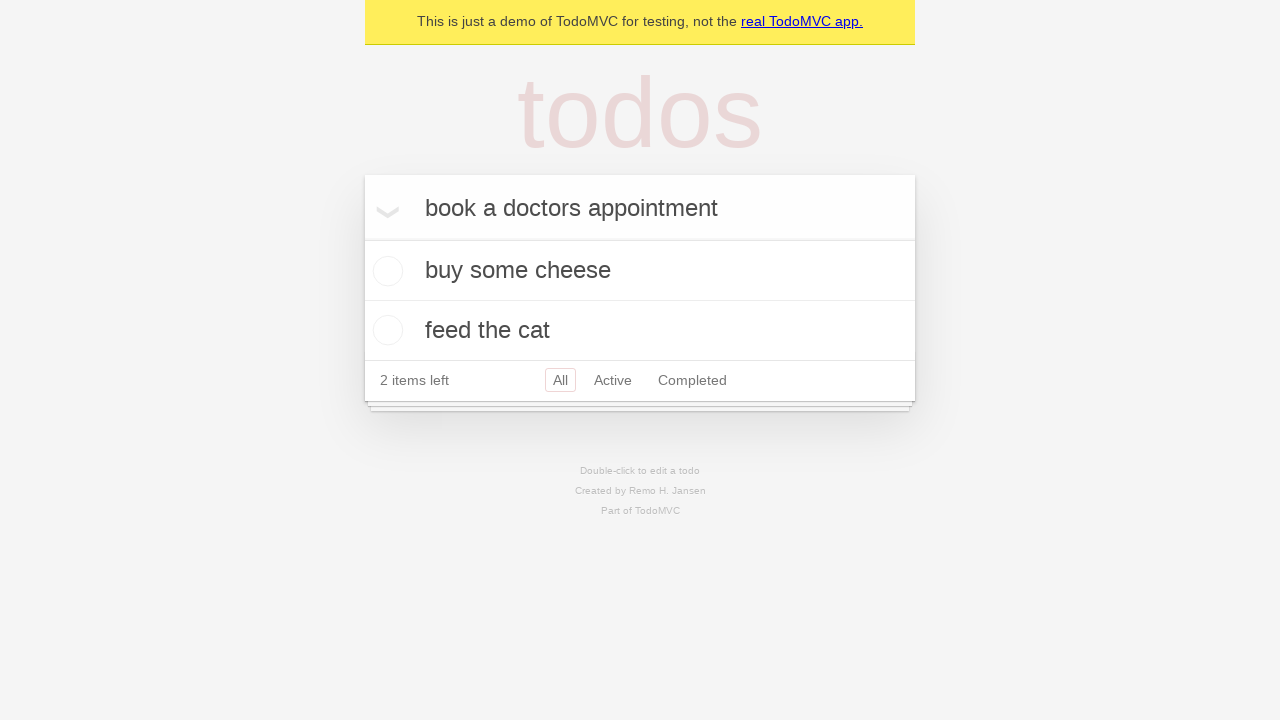

Pressed Enter to create third todo on internal:attr=[placeholder="What needs to be done?"i]
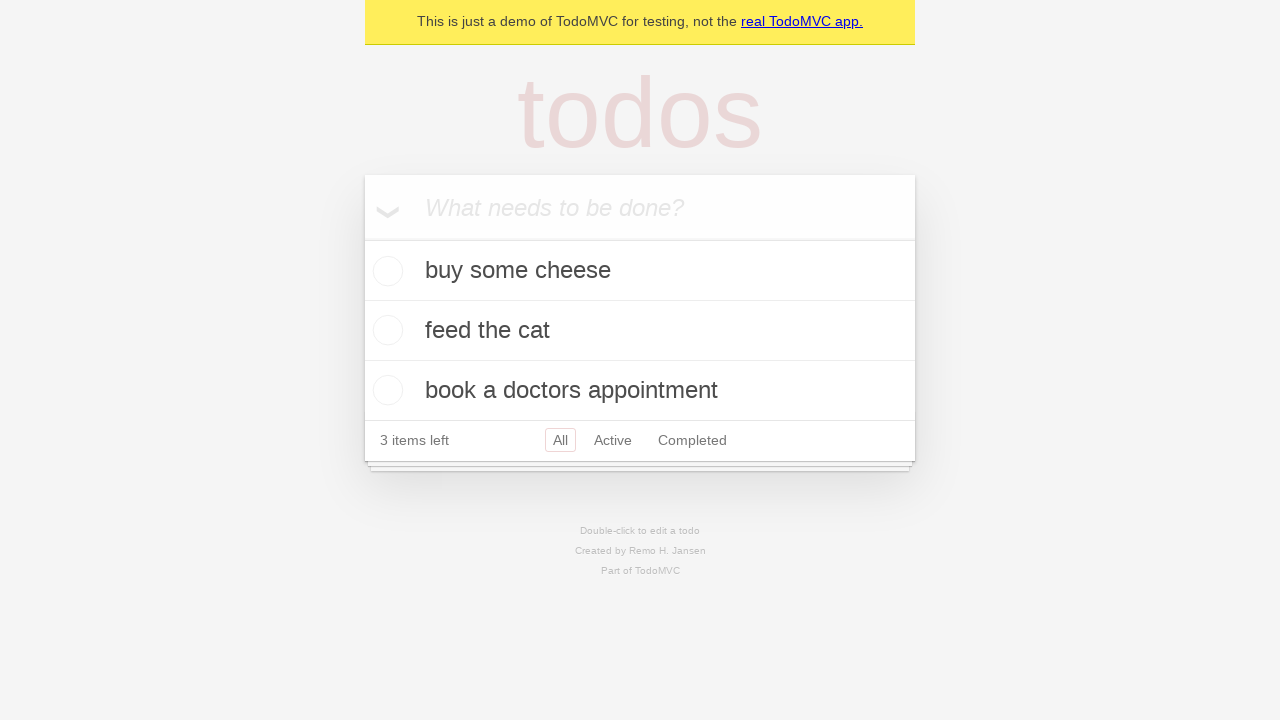

Double-clicked second todo item to enter edit mode at (640, 331) on internal:testid=[data-testid="todo-item"s] >> nth=1
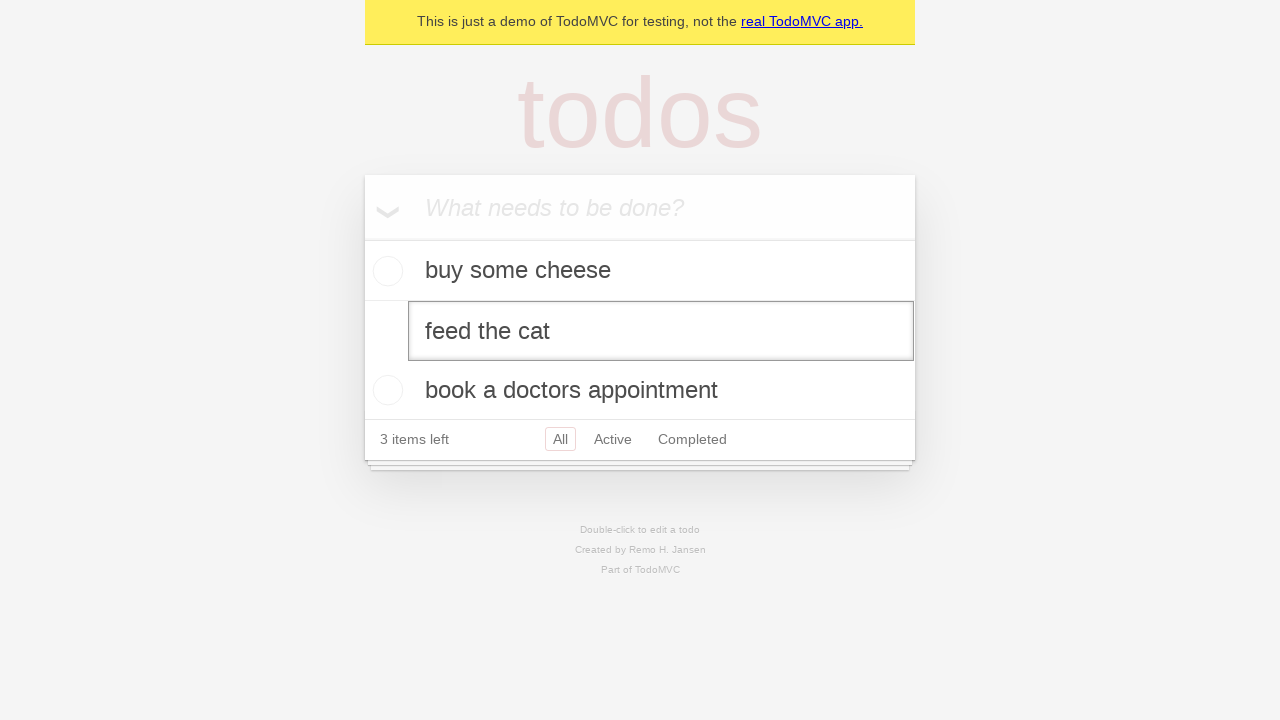

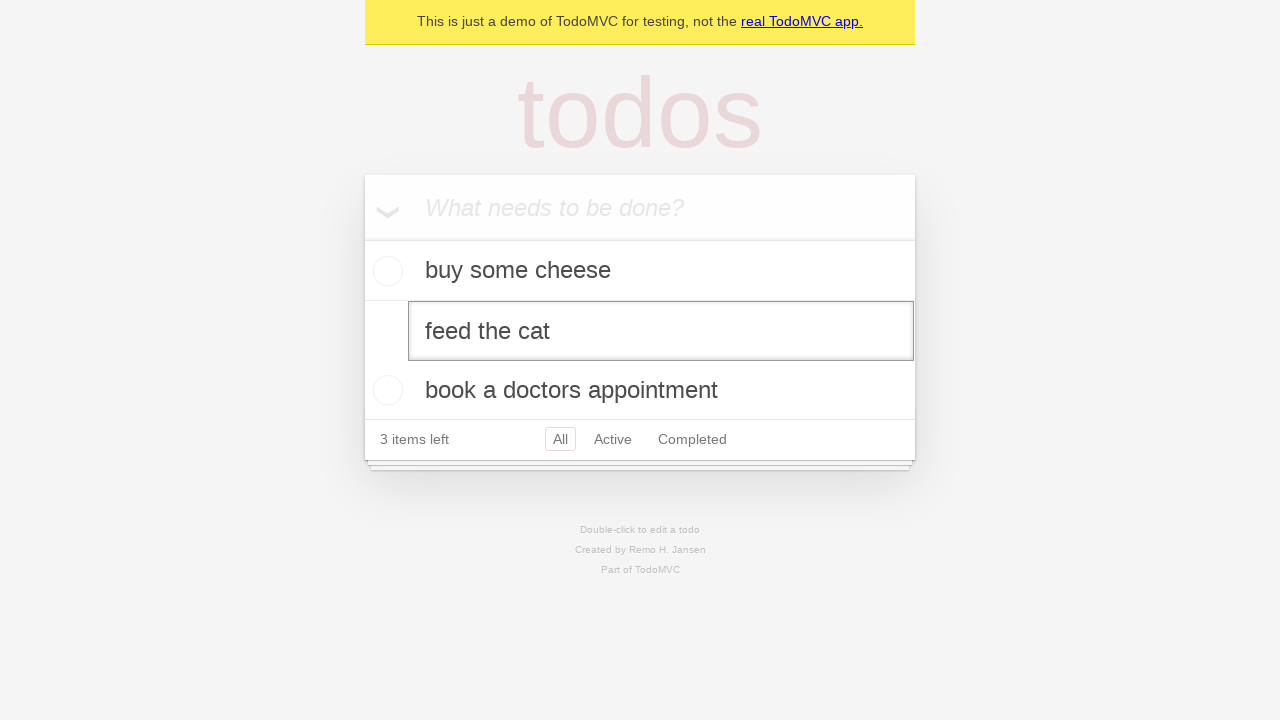